Tests click and hold functionality by clicking on a draggable element, moving it by an offset, and releasing it

Starting URL: http://jqueryui.com/draggable

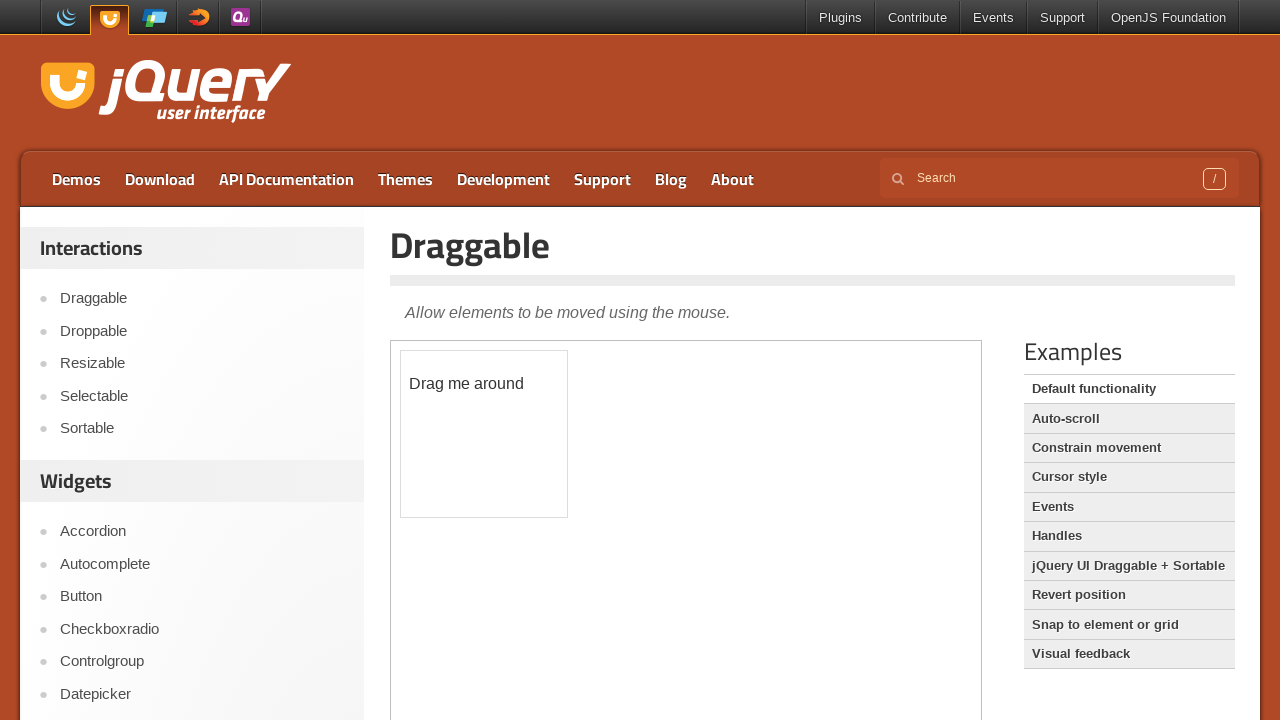

Located demo iframe
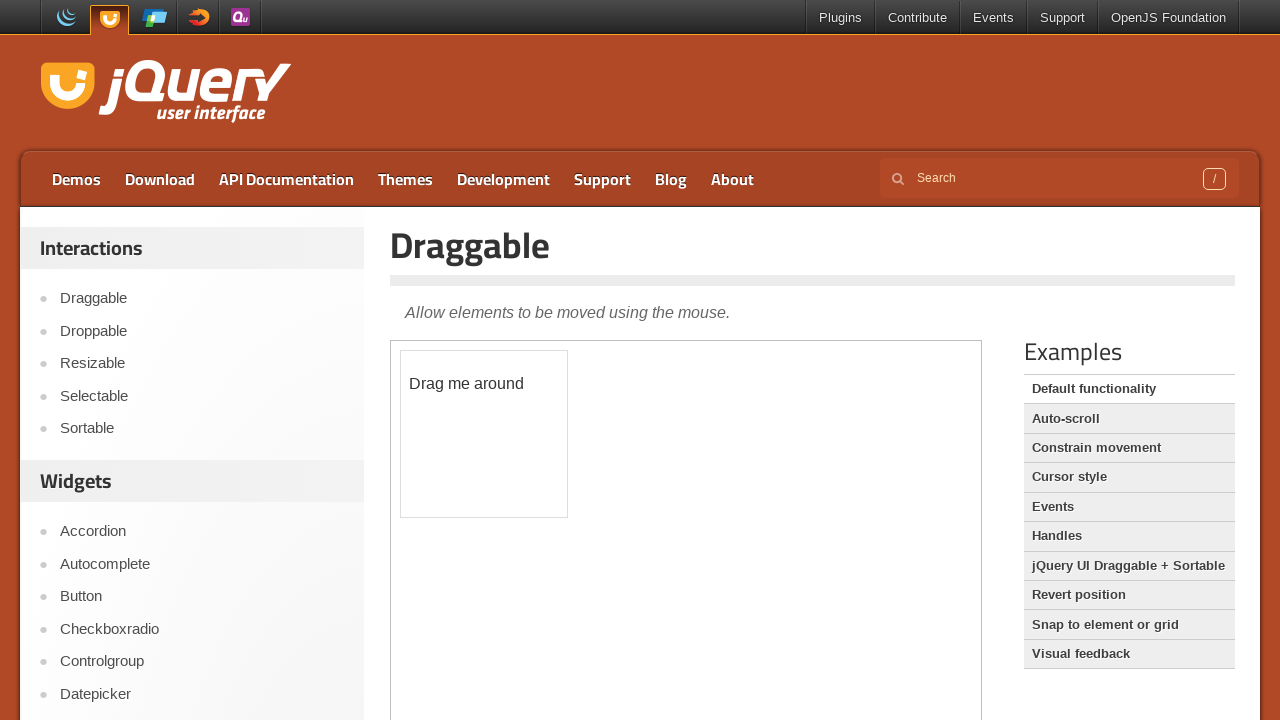

Located draggable element
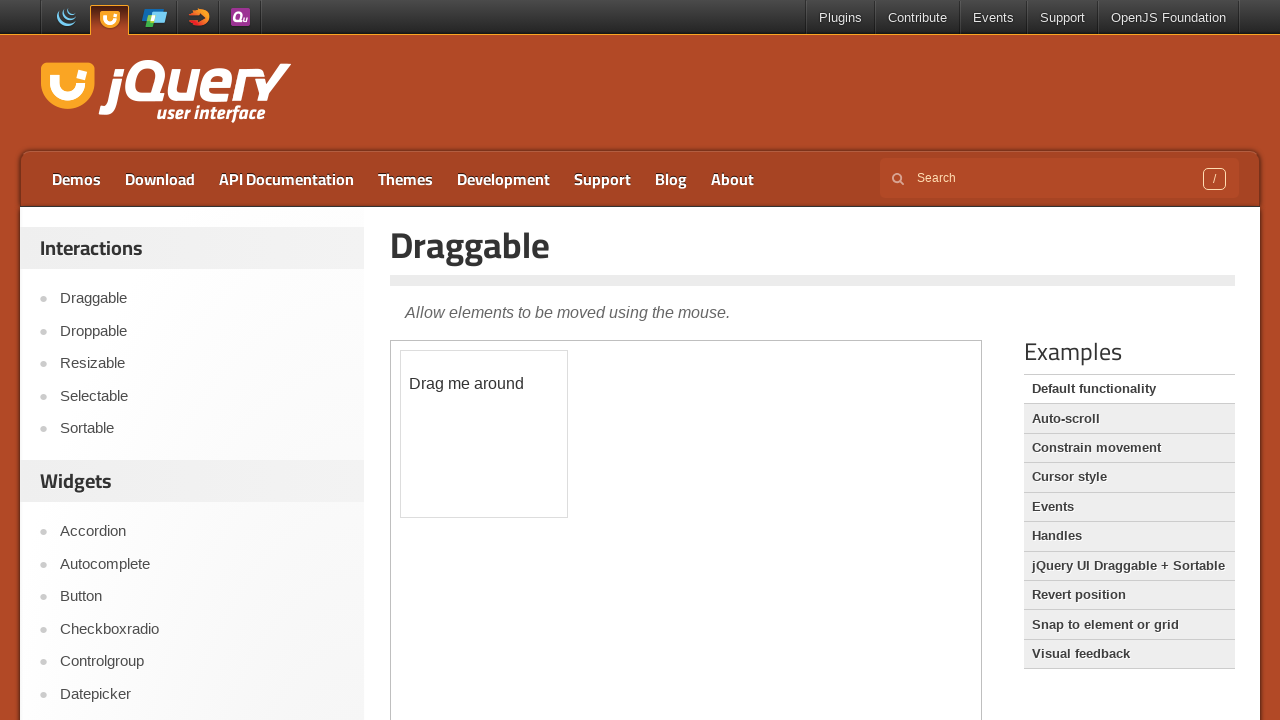

Draggable element is visible
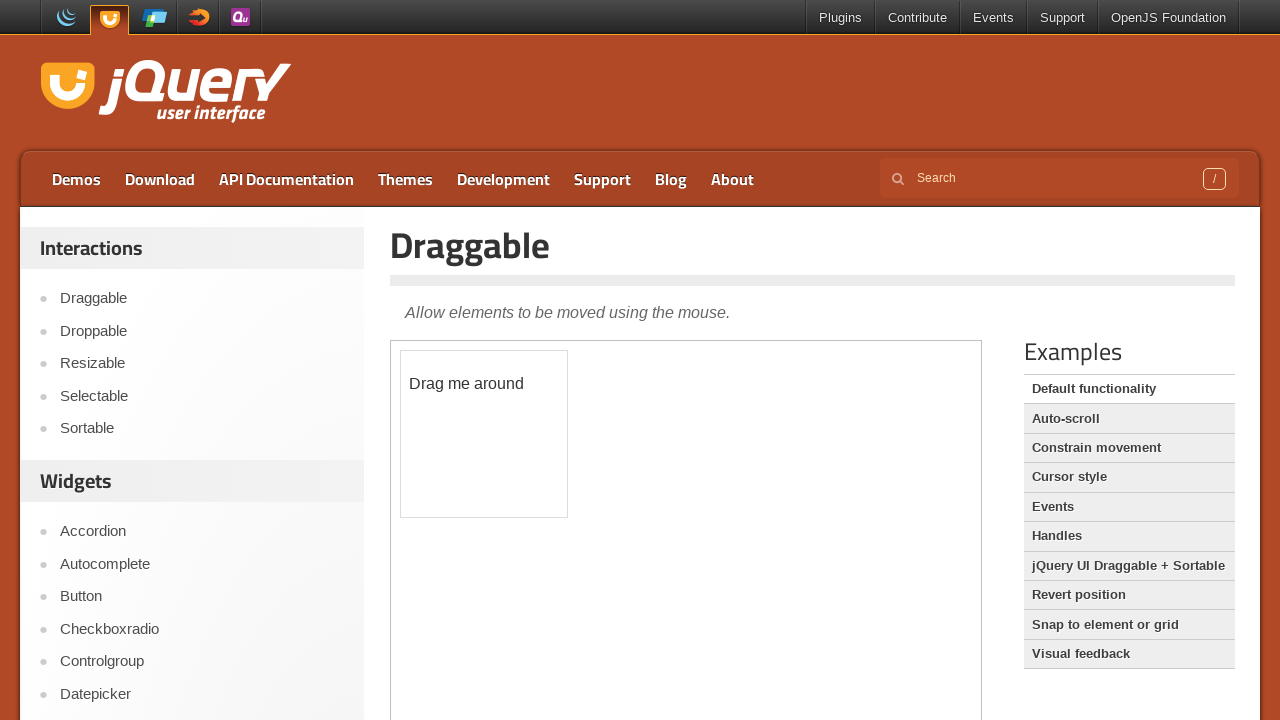

Retrieved bounding box of draggable element
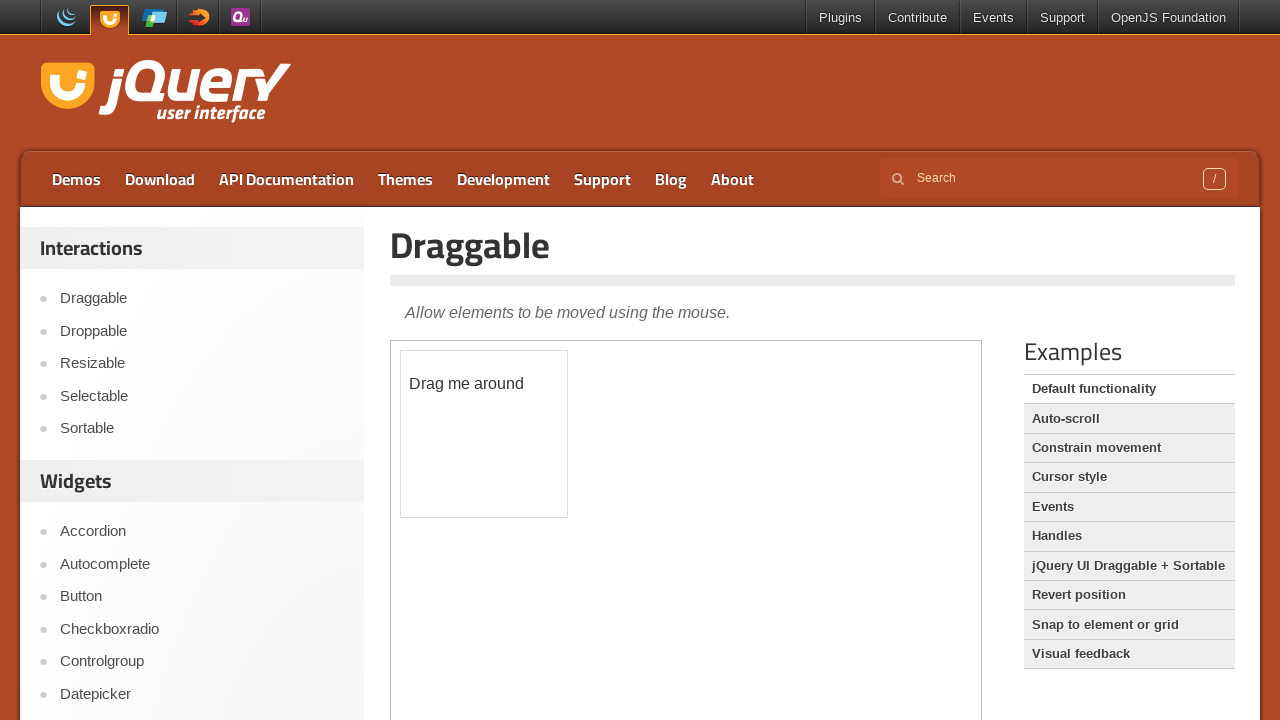

Moved mouse to center of draggable element at (484, 434)
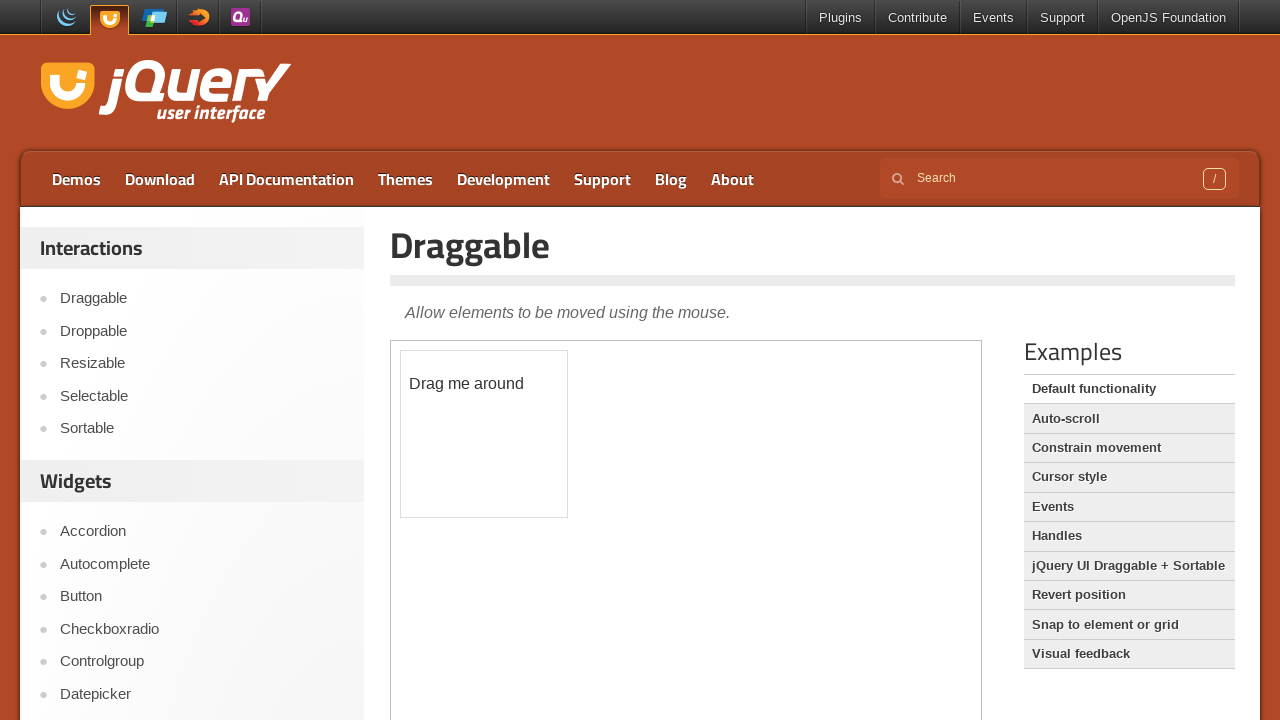

Pressed and held mouse button on draggable element at (484, 434)
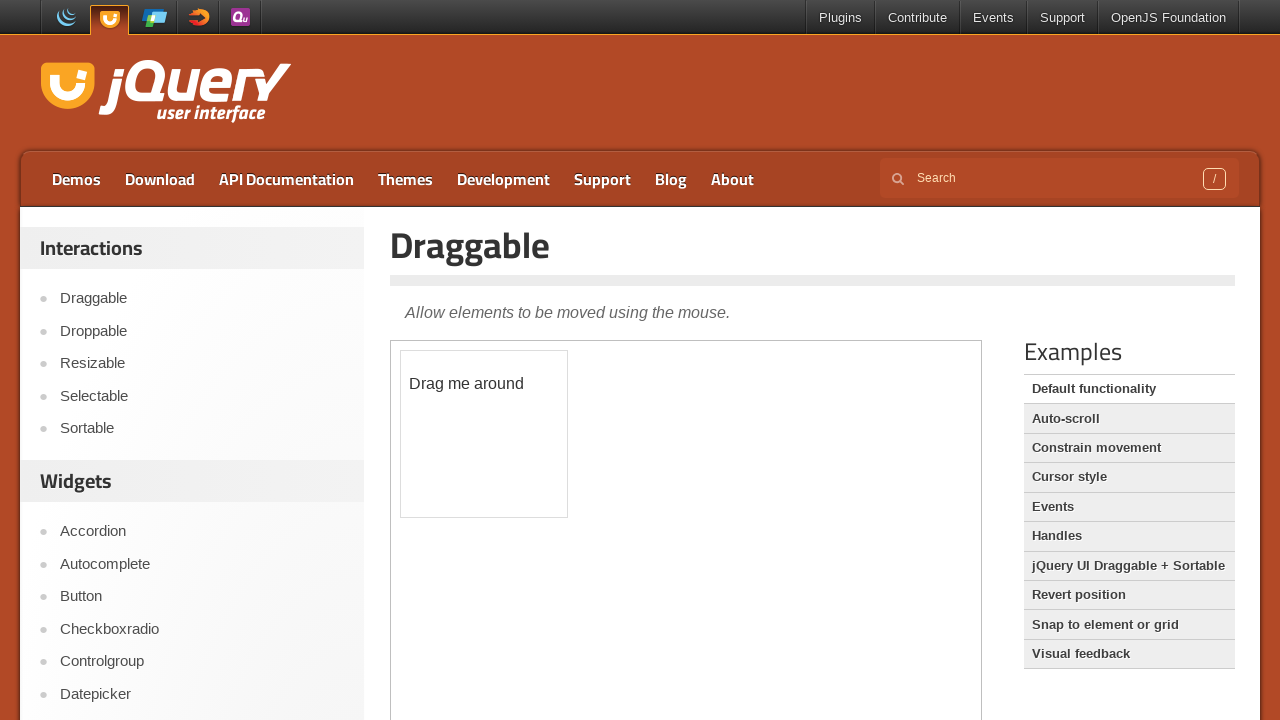

Dragged element by offset (150px right, 49px down) at (634, 483)
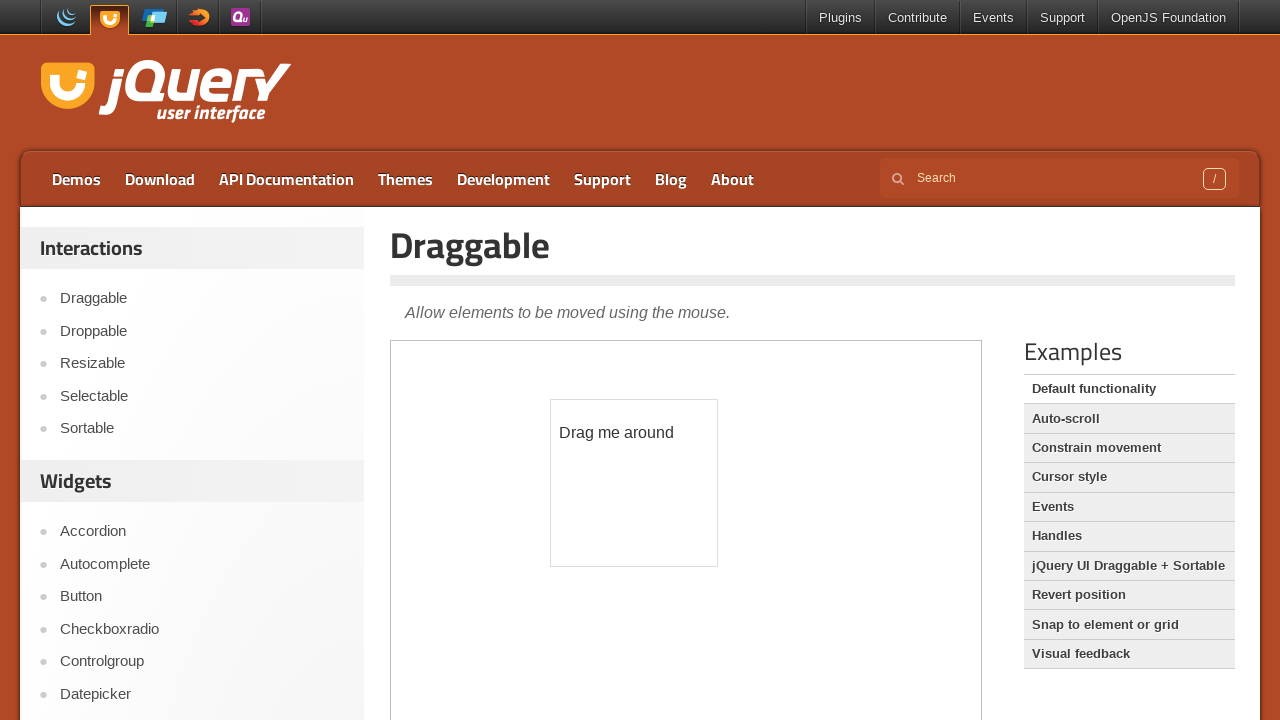

Released mouse button, completing drag operation at (634, 483)
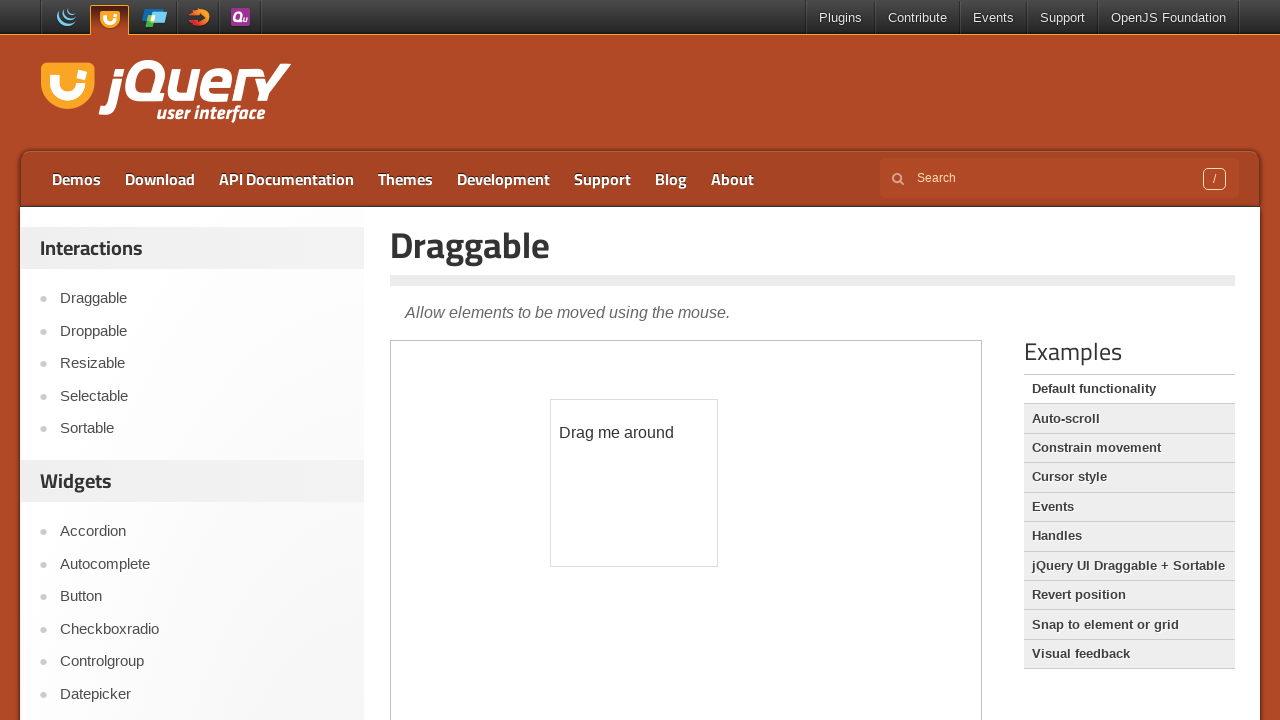

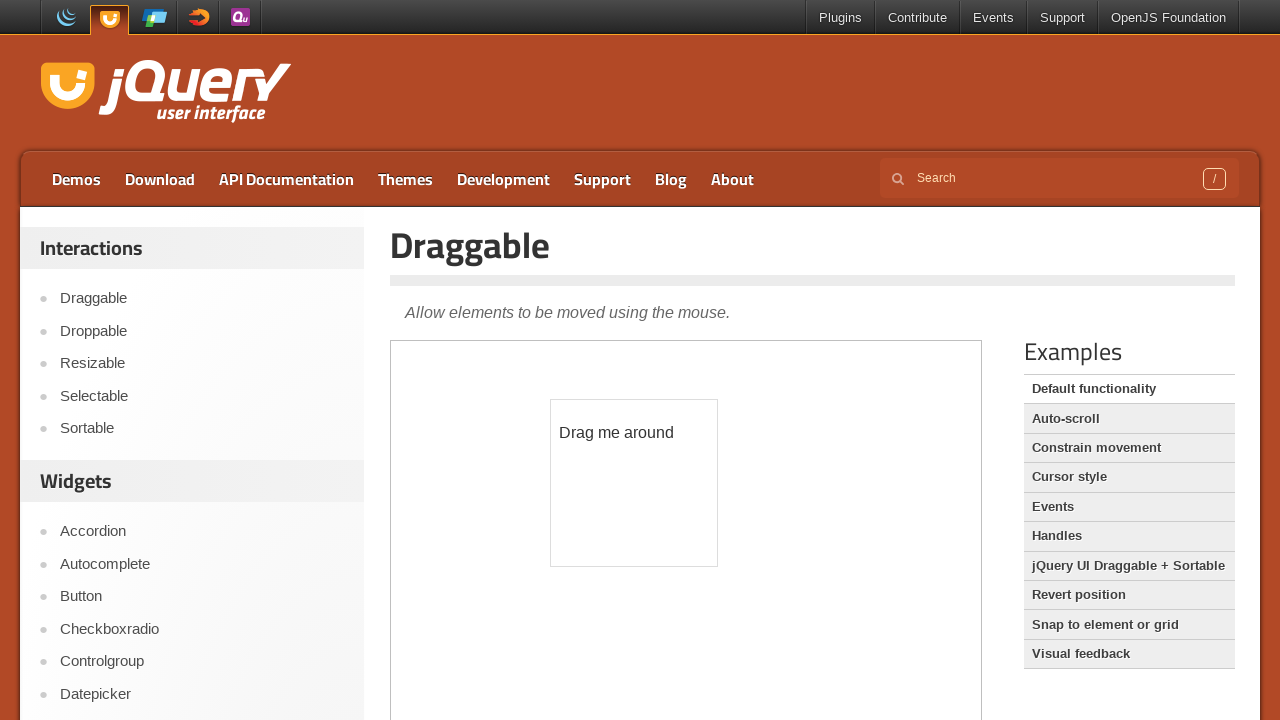